Navigates to the home page and verifies the header text and description paragraph are displayed correctly

Starting URL: https://acctabootcamp.github.io/site

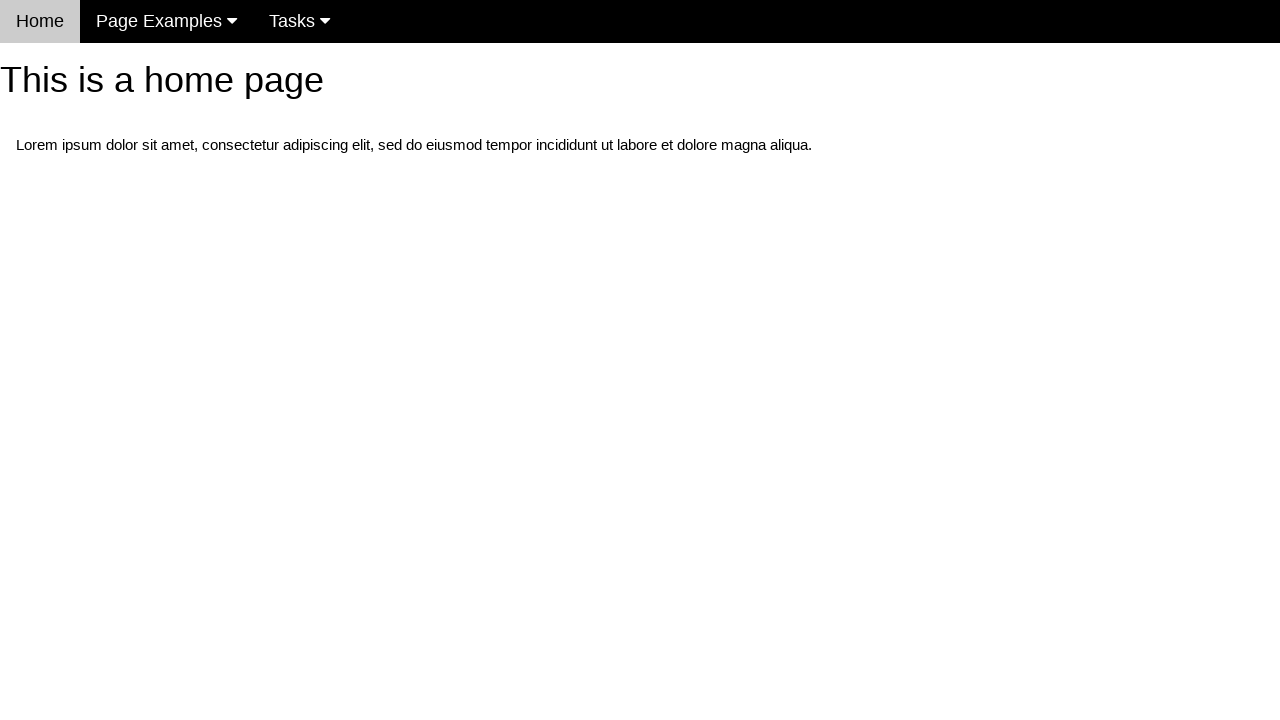

Navigated to home page at https://acctabootcamp.github.io/site
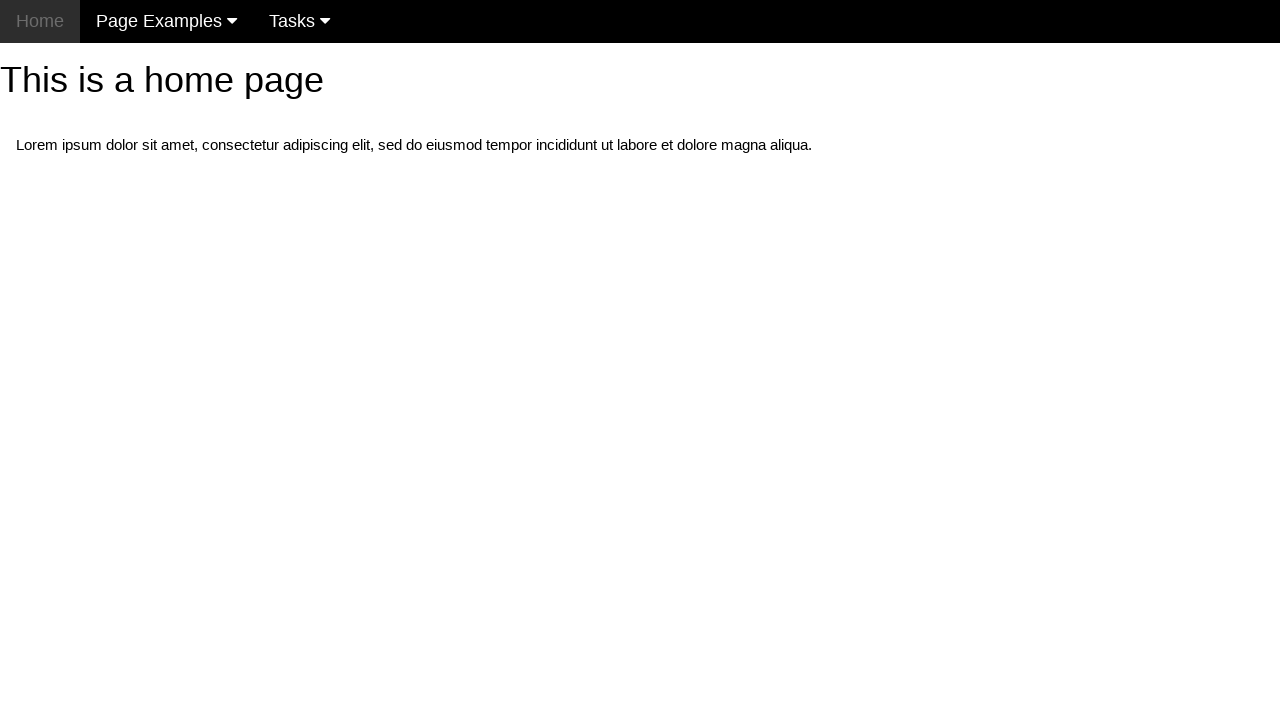

Located h1 header element
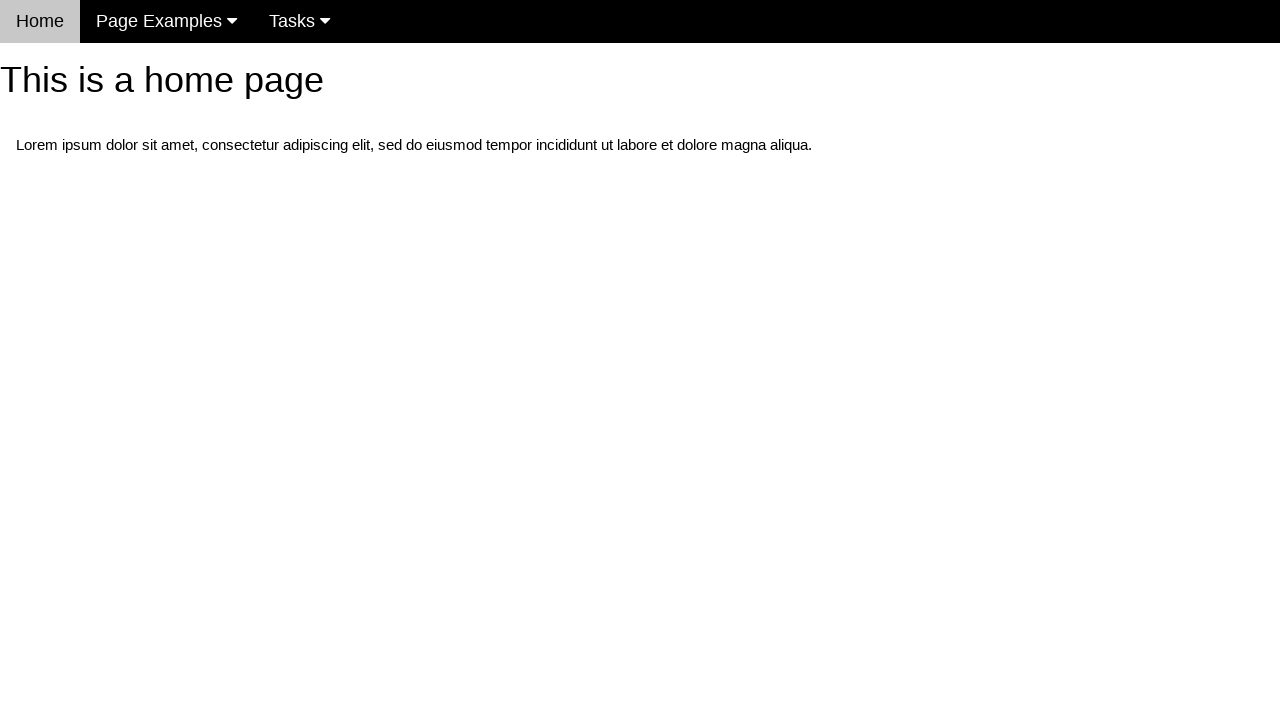

Header element is visible and ready
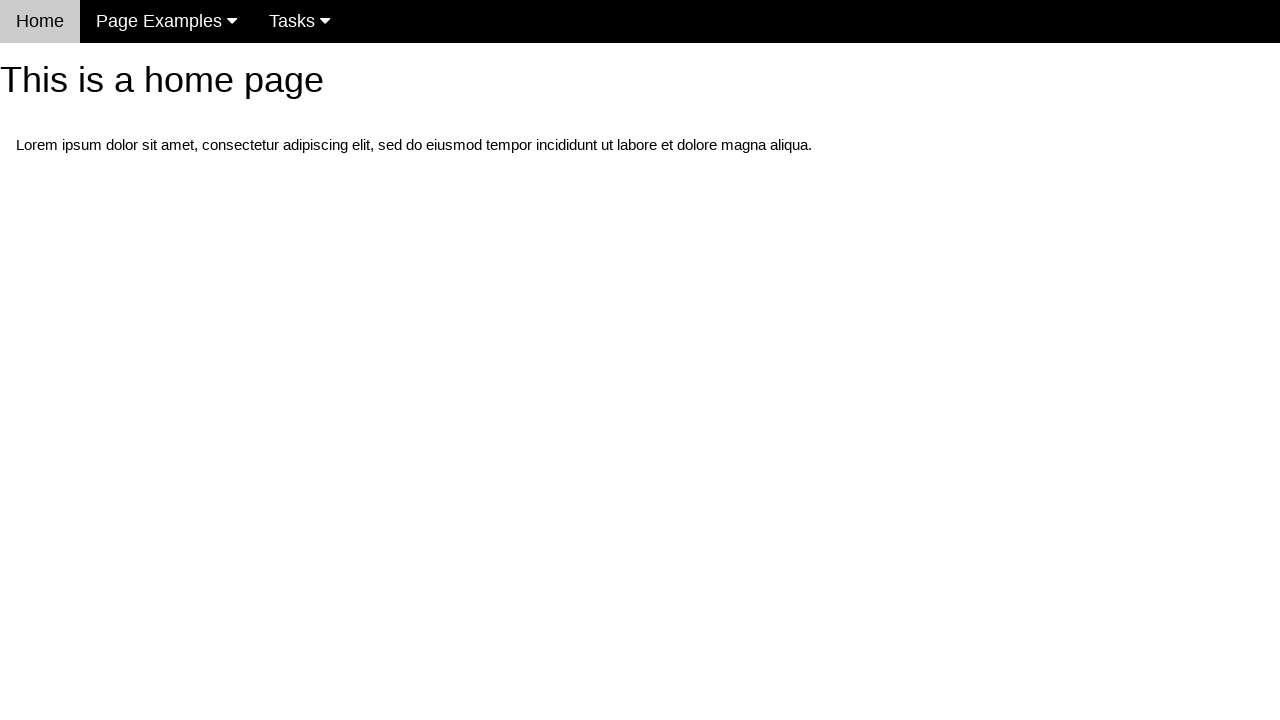

Verified header text matches 'This is a home page'
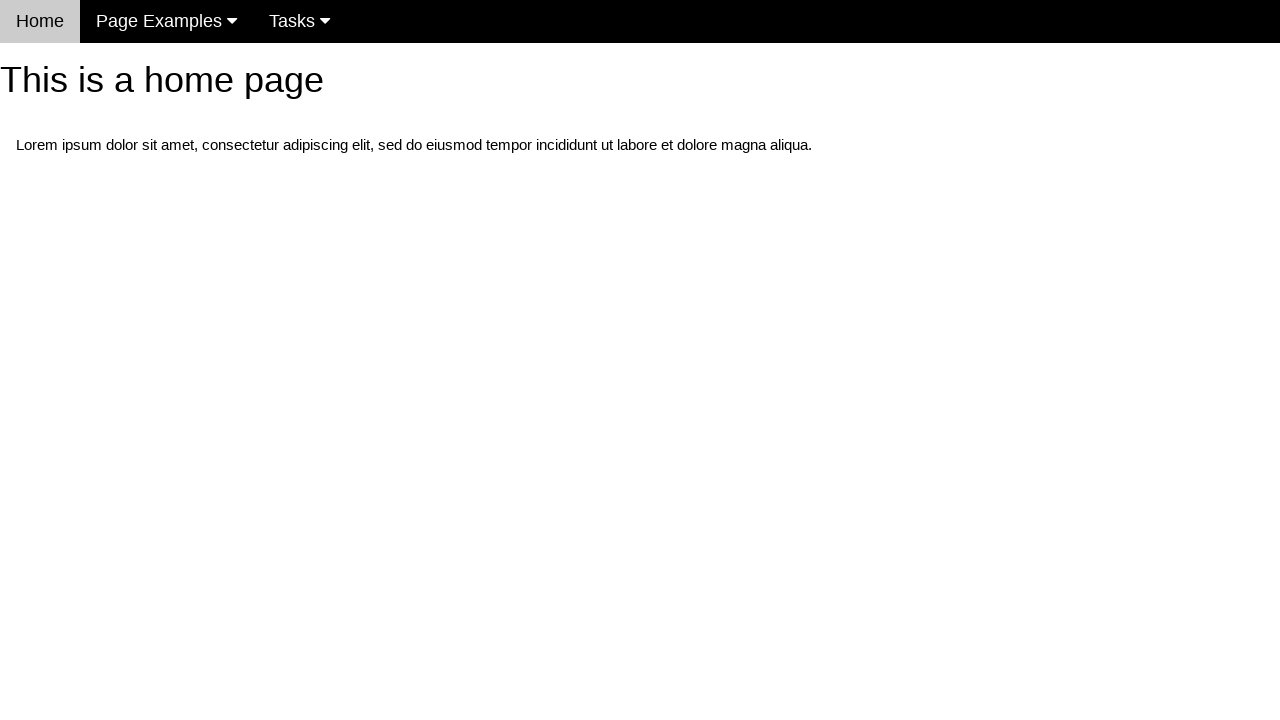

Located paragraph description element
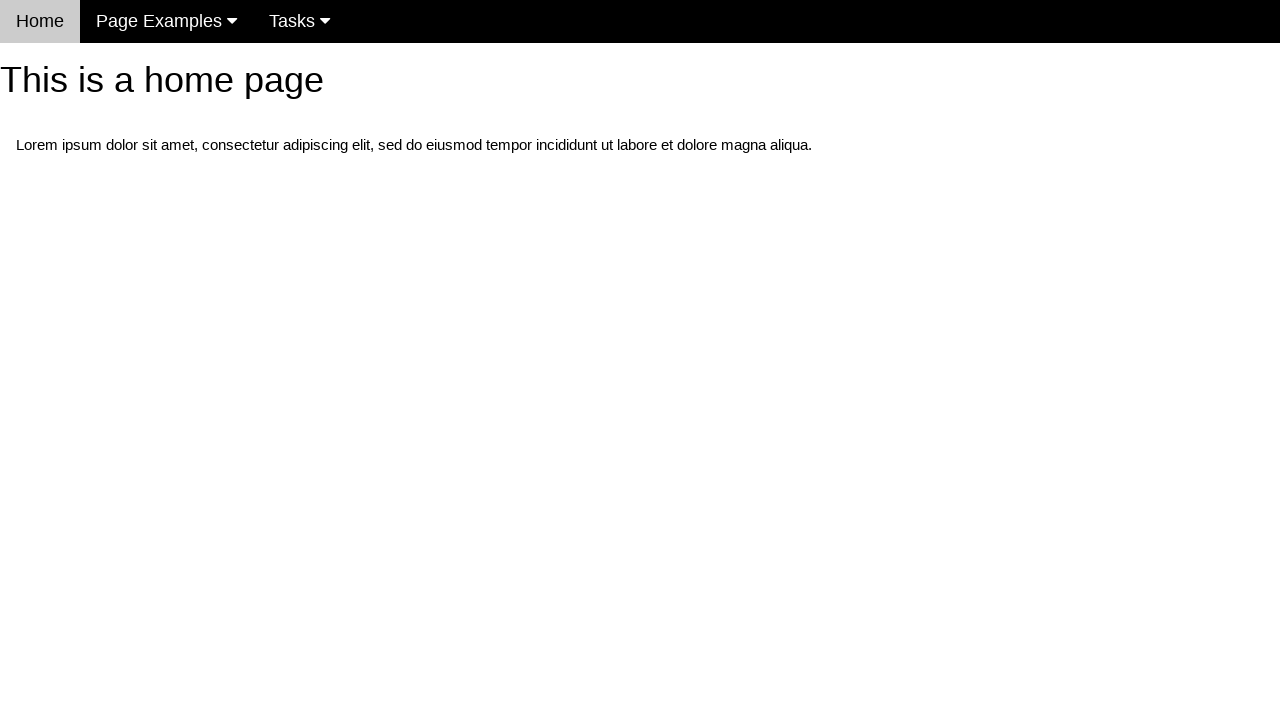

Verified description text contains 'Lorem ipsum dolor sit amet'
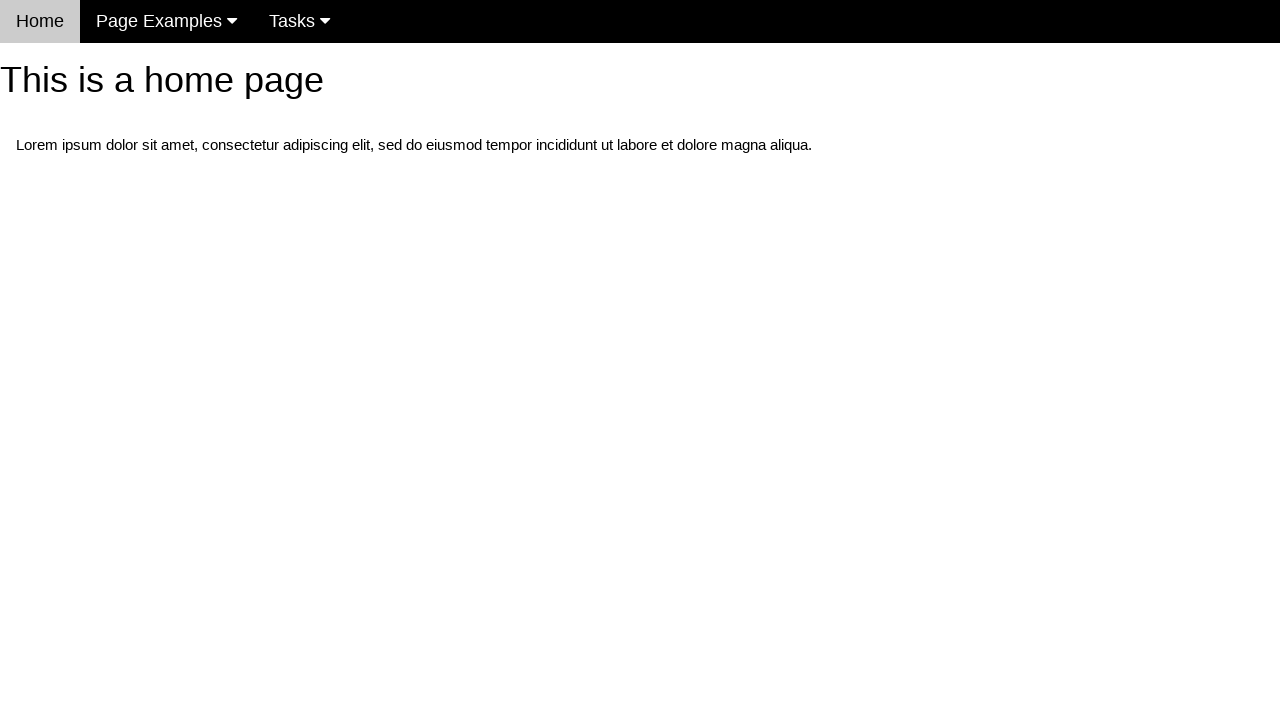

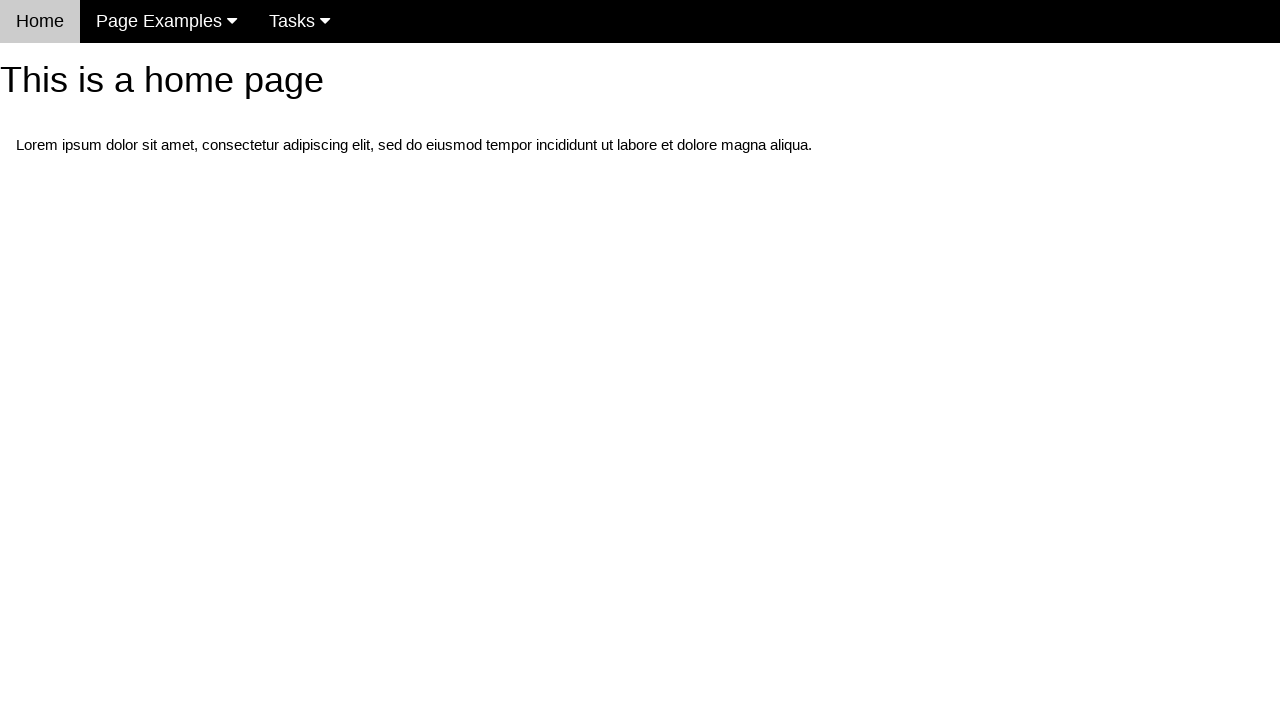